Demonstrates nth element selectors by selecting the first, fourth, and last elements from a navigation menu on BigBasket website, then clicking the last element.

Starting URL: https://www.bigbasket.com/

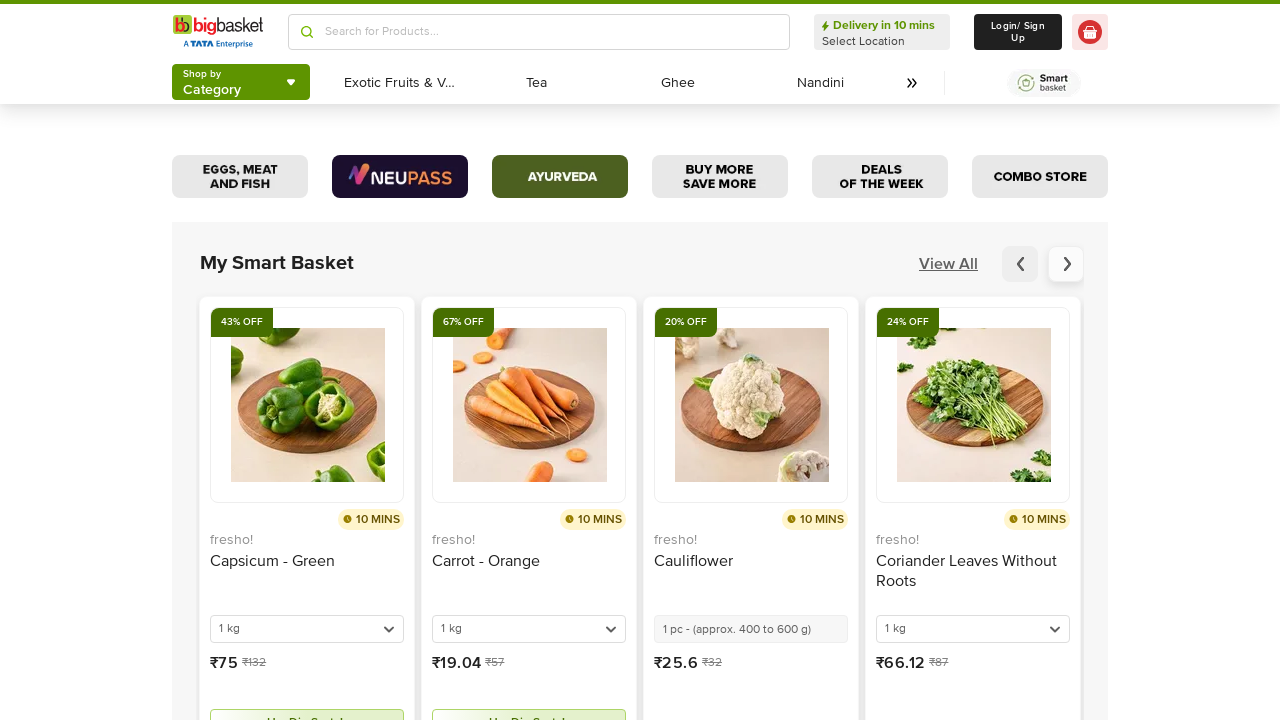

Located first element (nth=0) from navigation menu
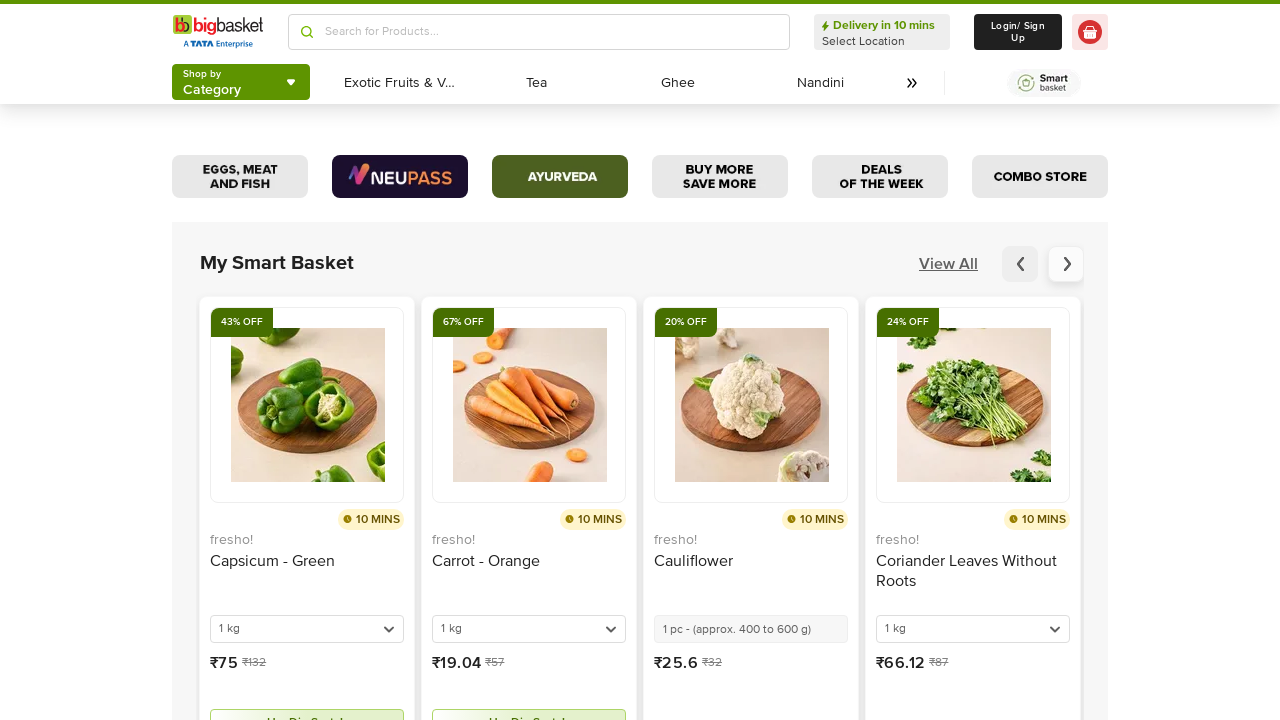

Retrieved text content of first element: About Us
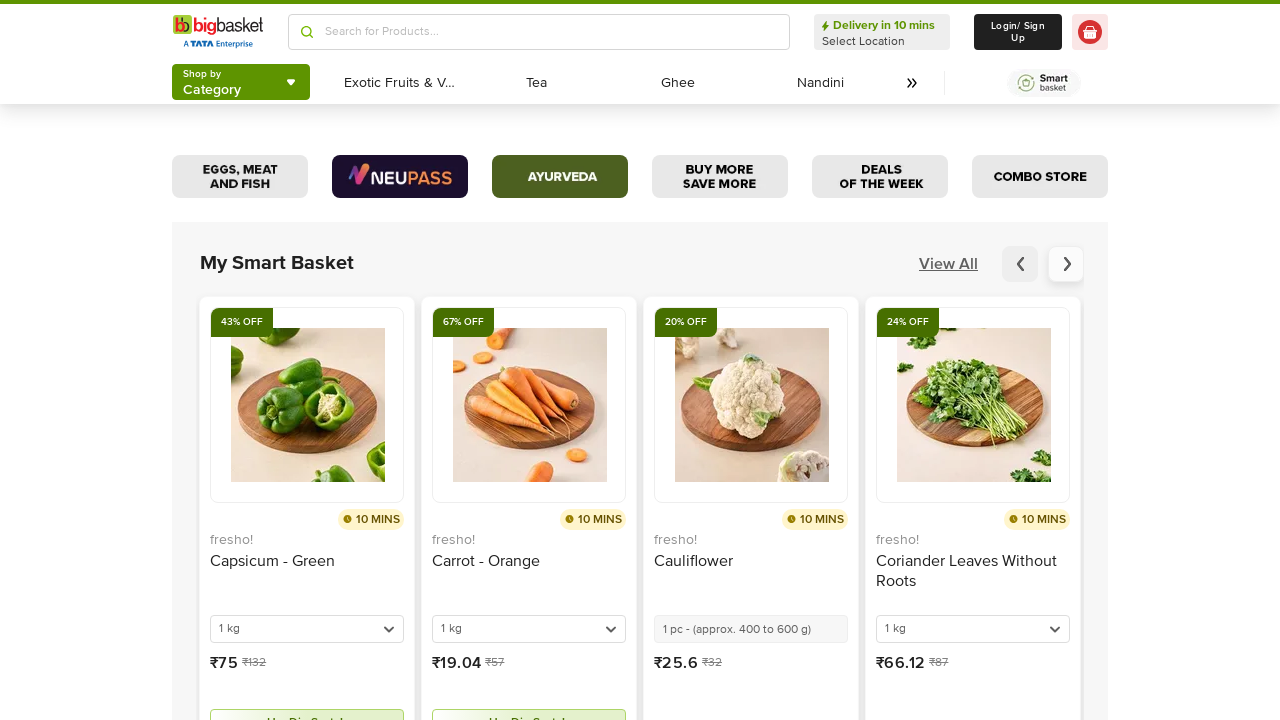

Located fourth element (nth=4) from navigation menu
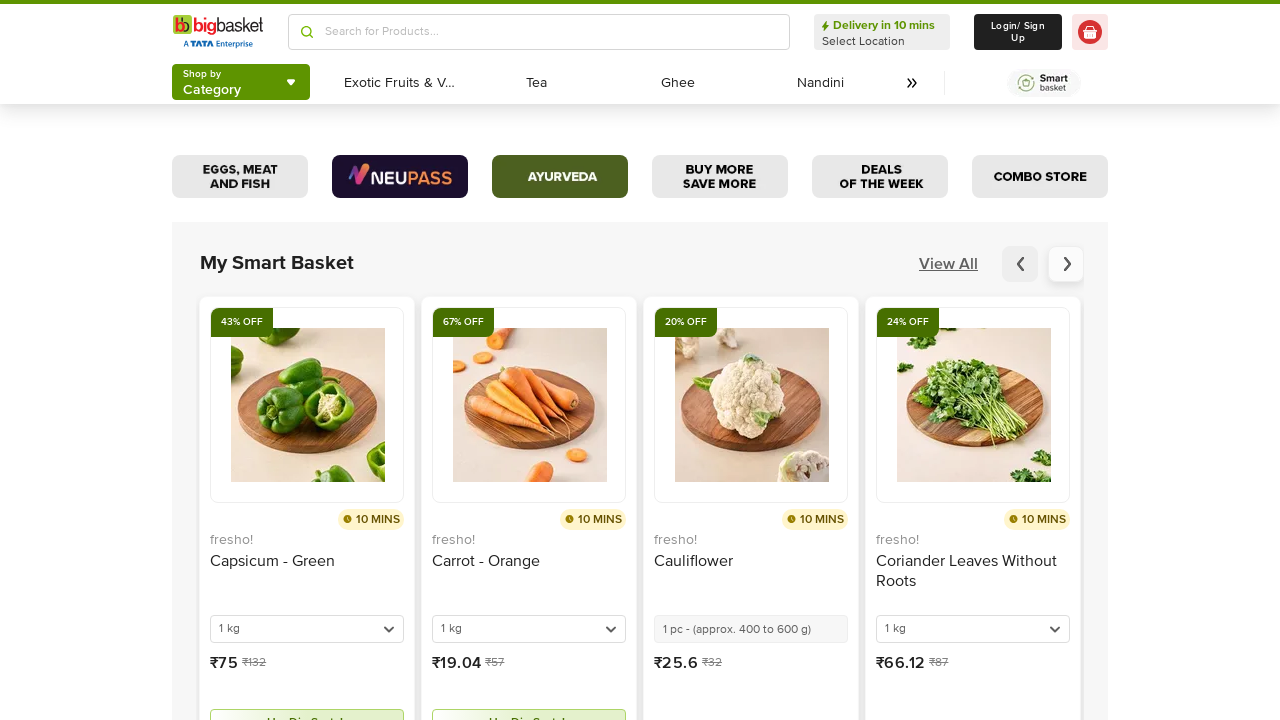

Retrieved text content of fourth element: Affiliate
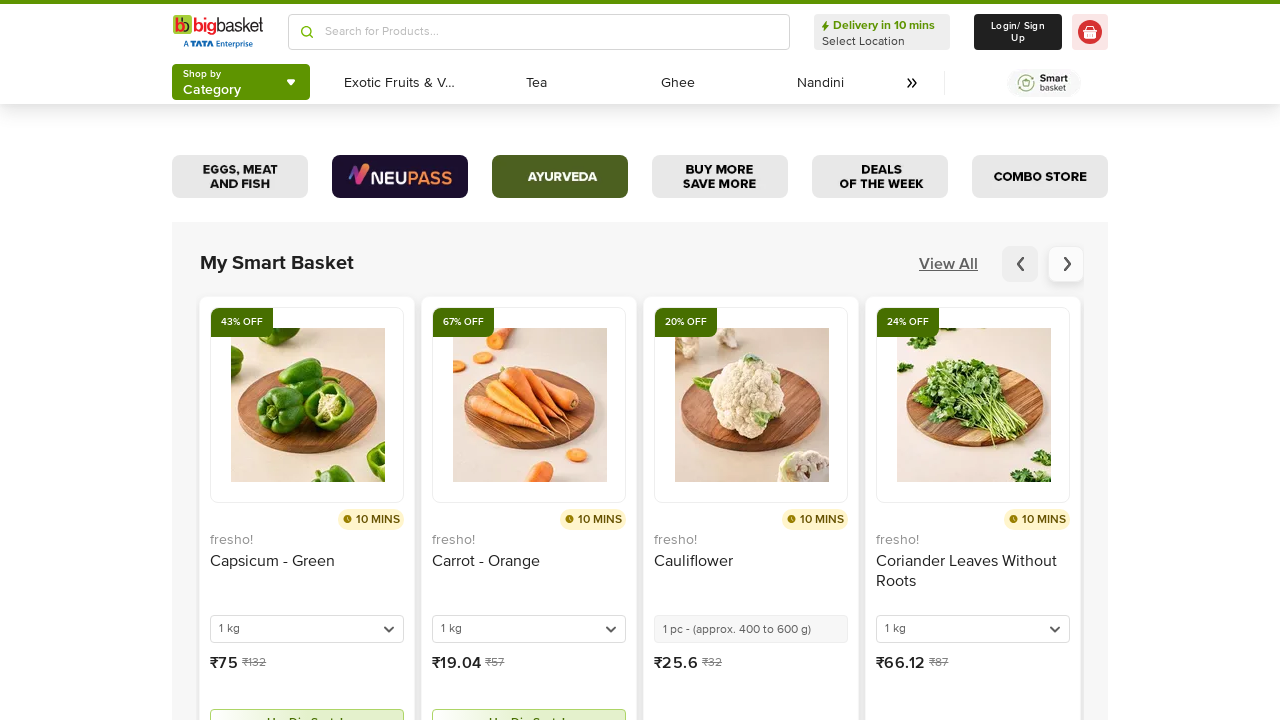

Located last element (nth=-1) from navigation menu
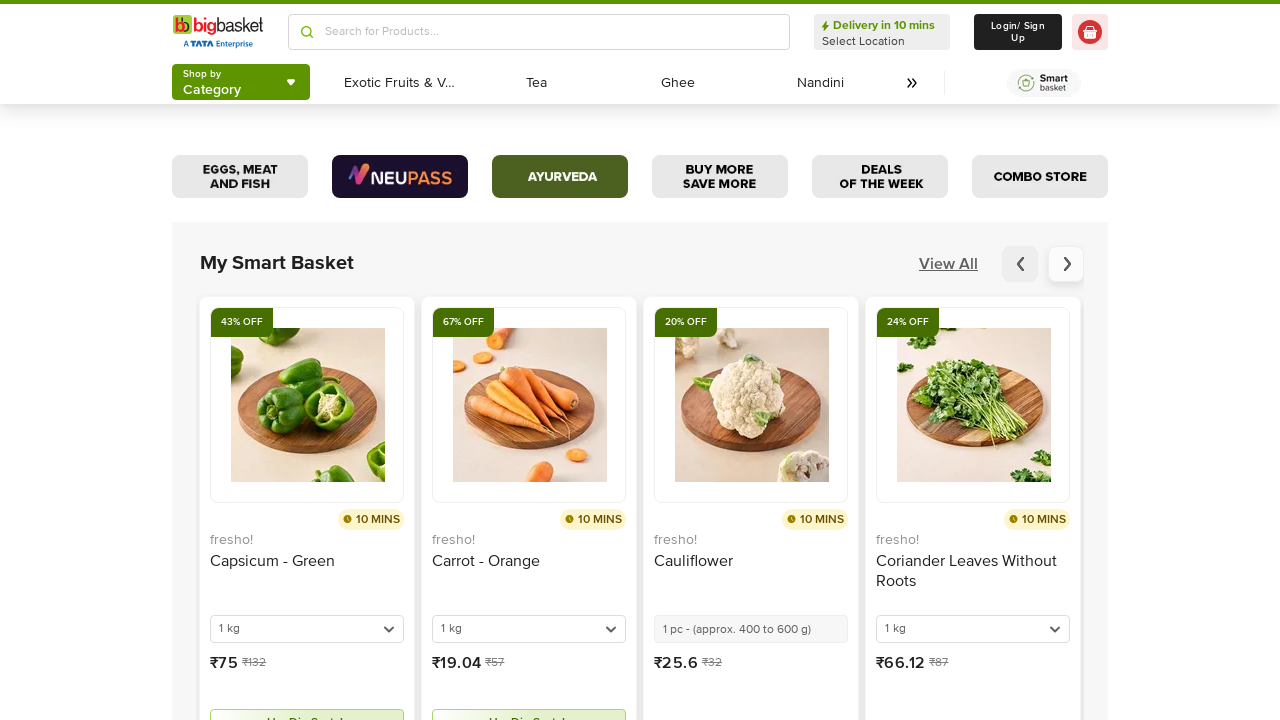

Retrieved text content of last element: bb Daily
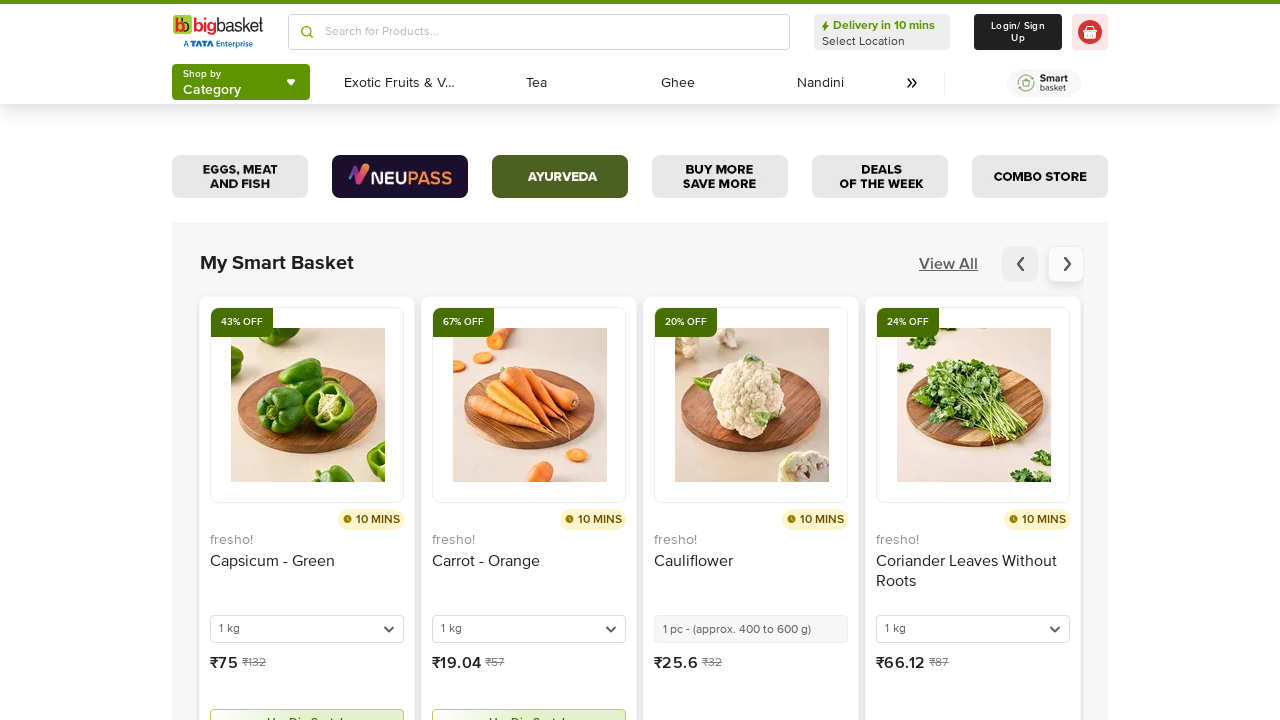

Clicked on last navigation menu element: bb Daily at (197, 361) on div.pr-4 li a >> nth=-1
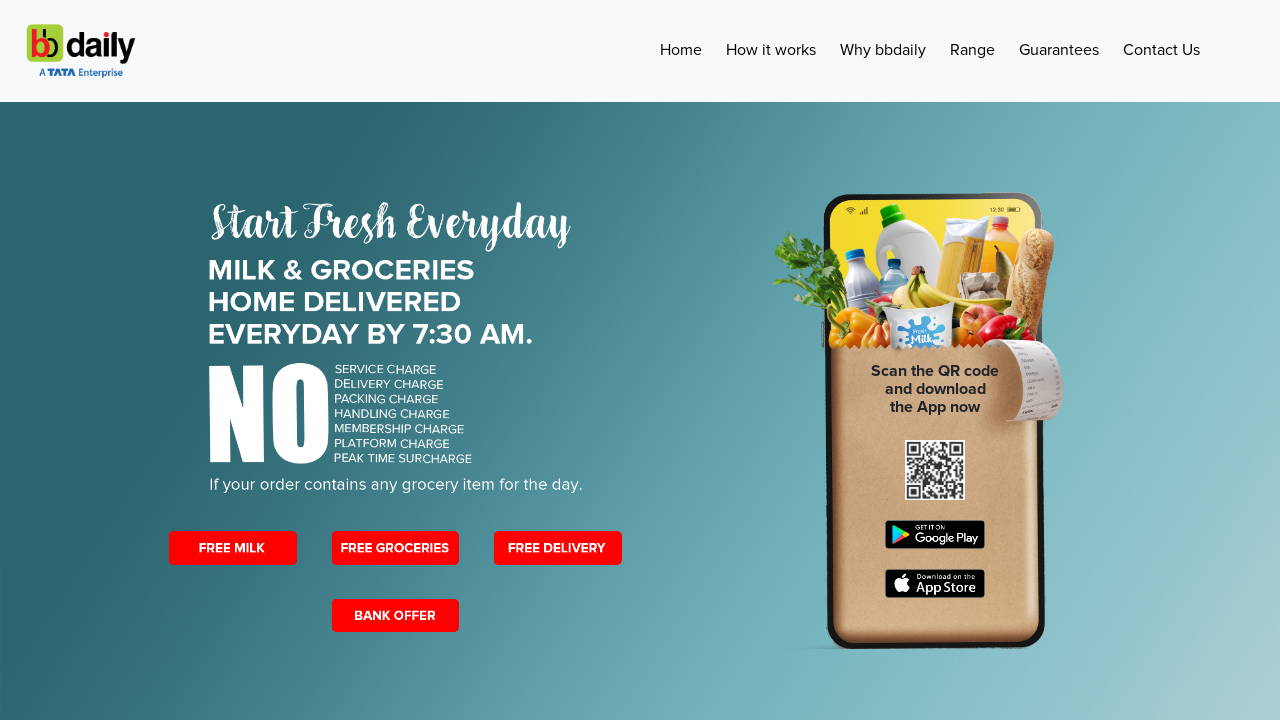

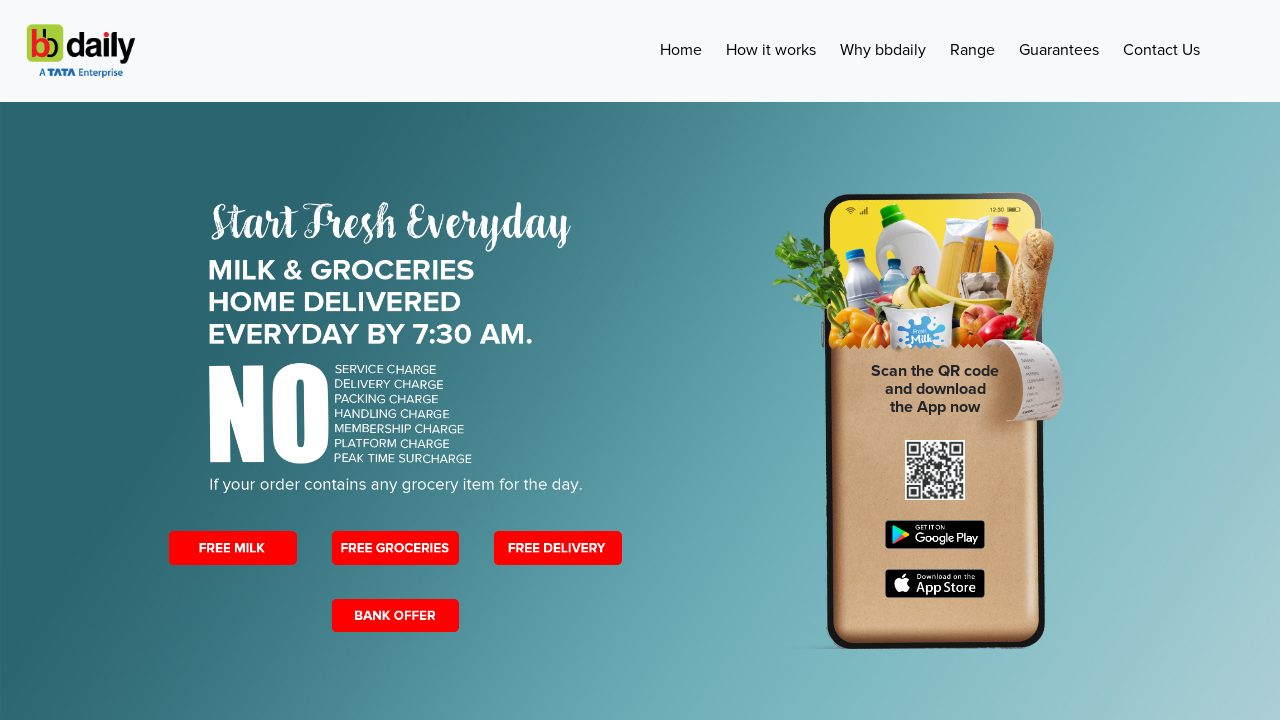